Navigates to a HoYoLAB article page and verifies that the article content and images are loaded correctly

Starting URL: https://www.hoyolab.com/article/35947328

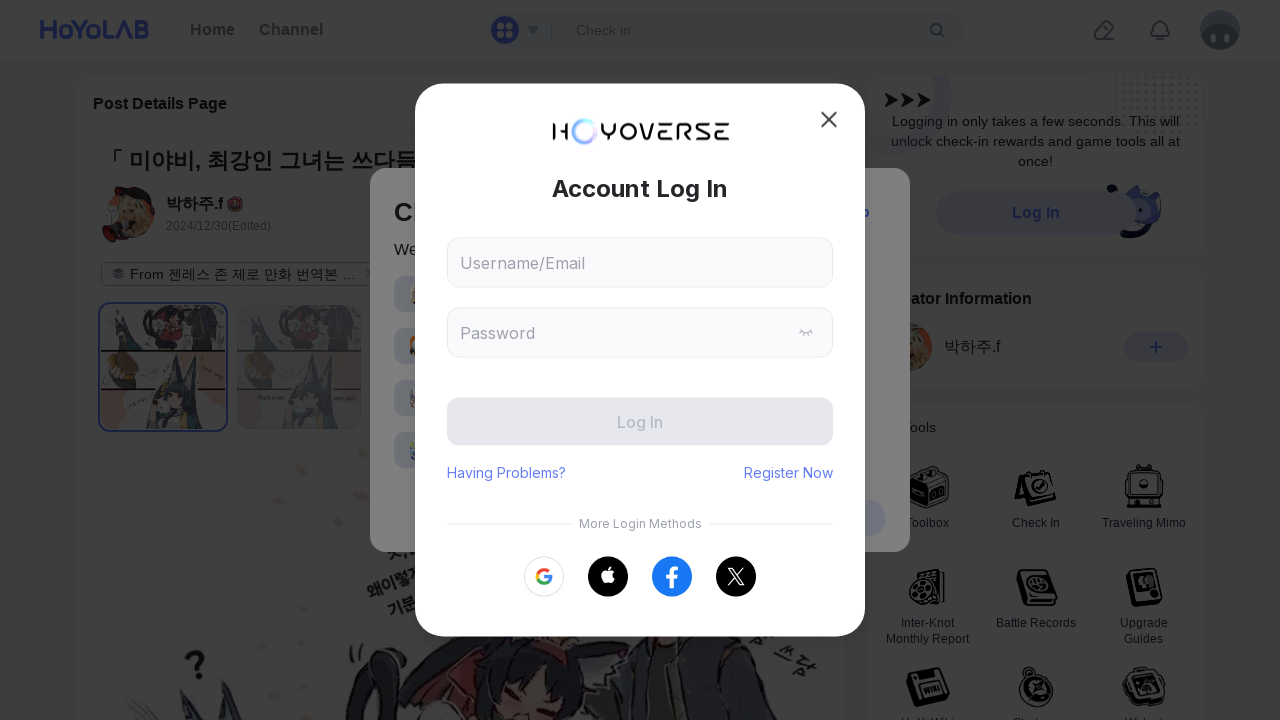

Navigated to HoYoLAB article page
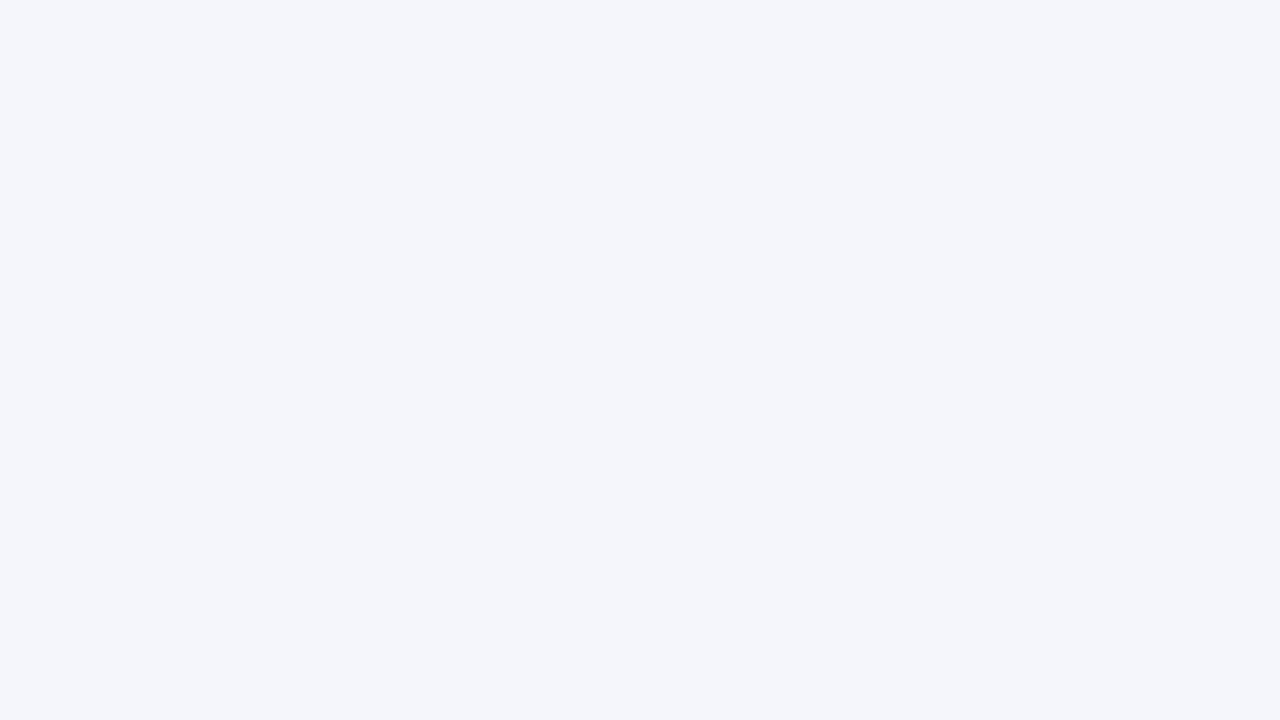

Article content container loaded
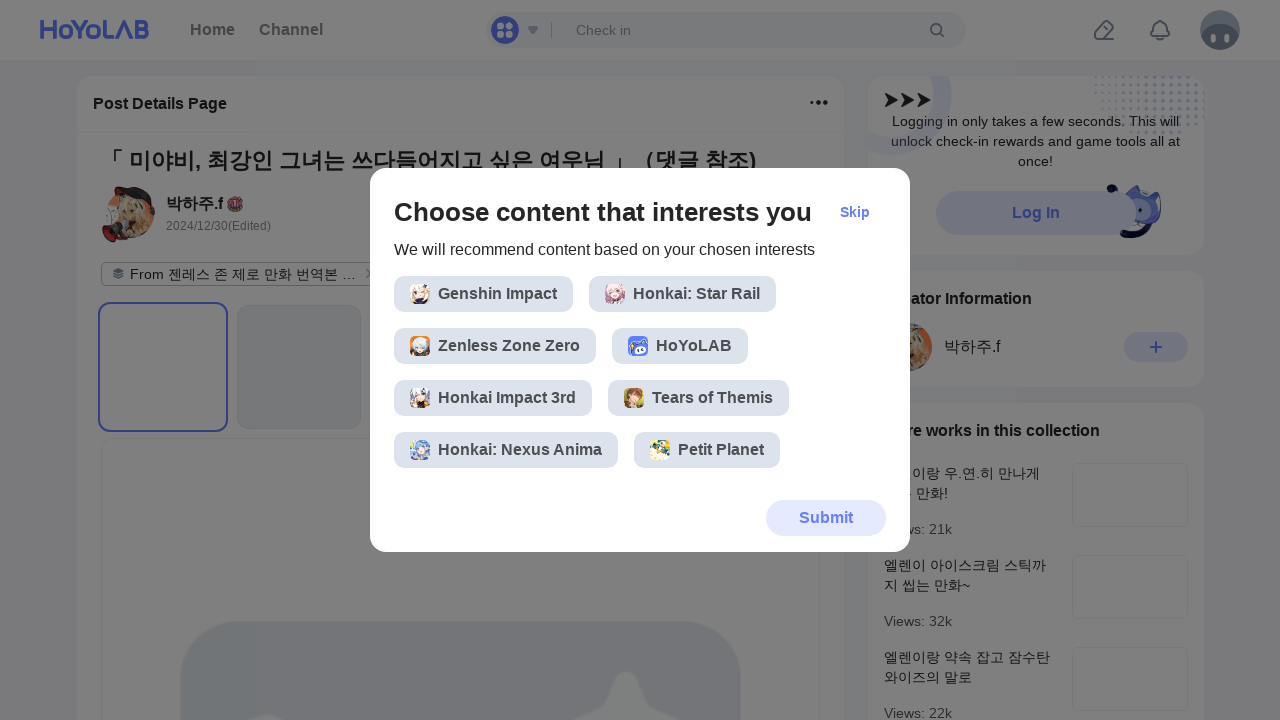

Article title element is present
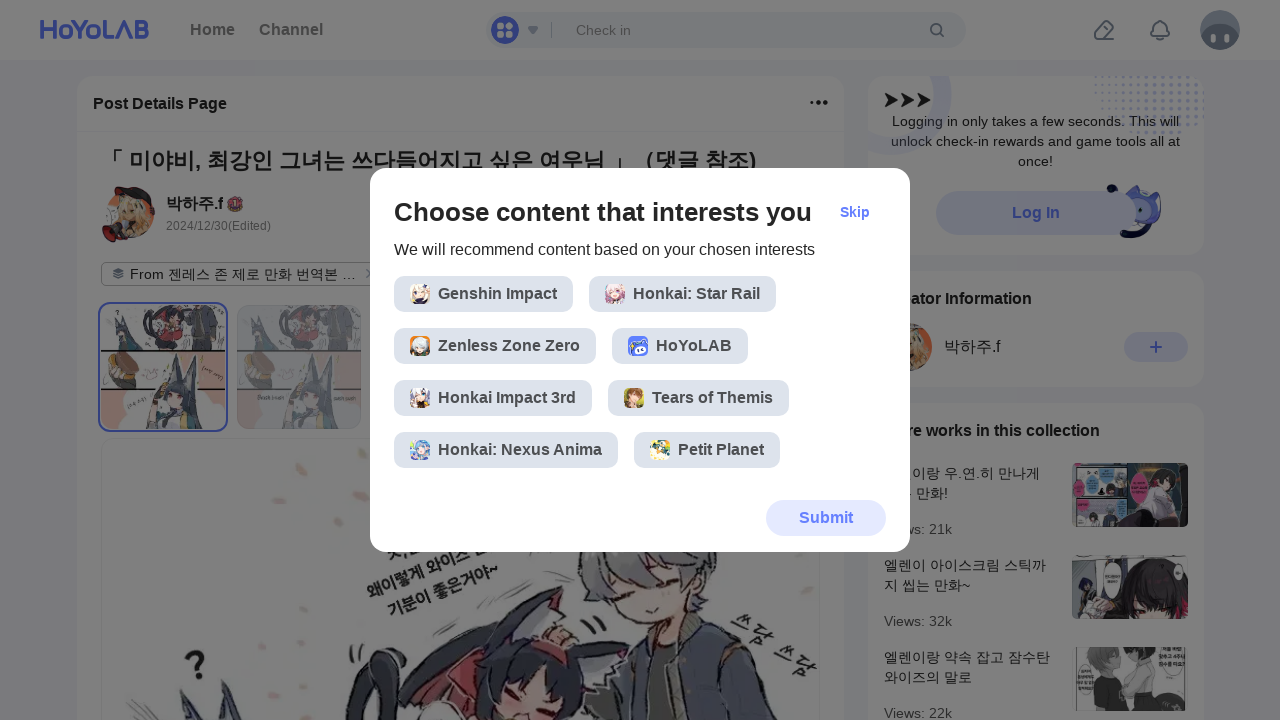

Located article content container
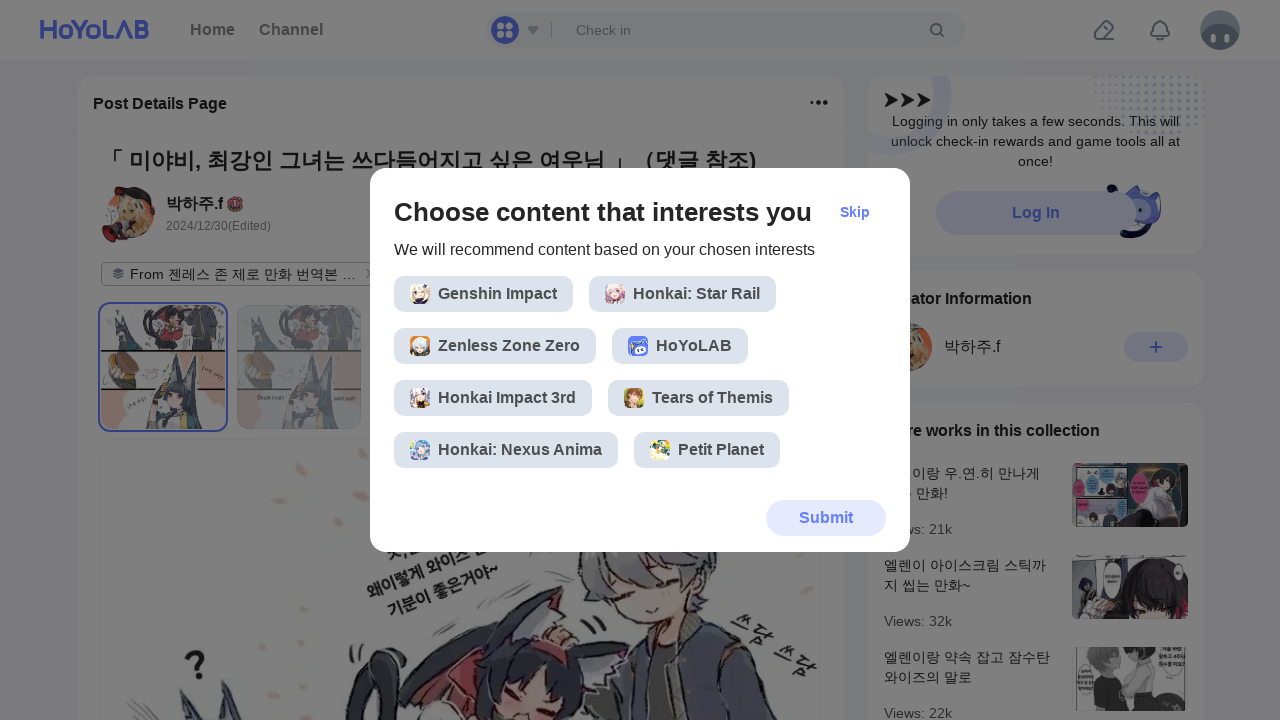

Images loaded in article content
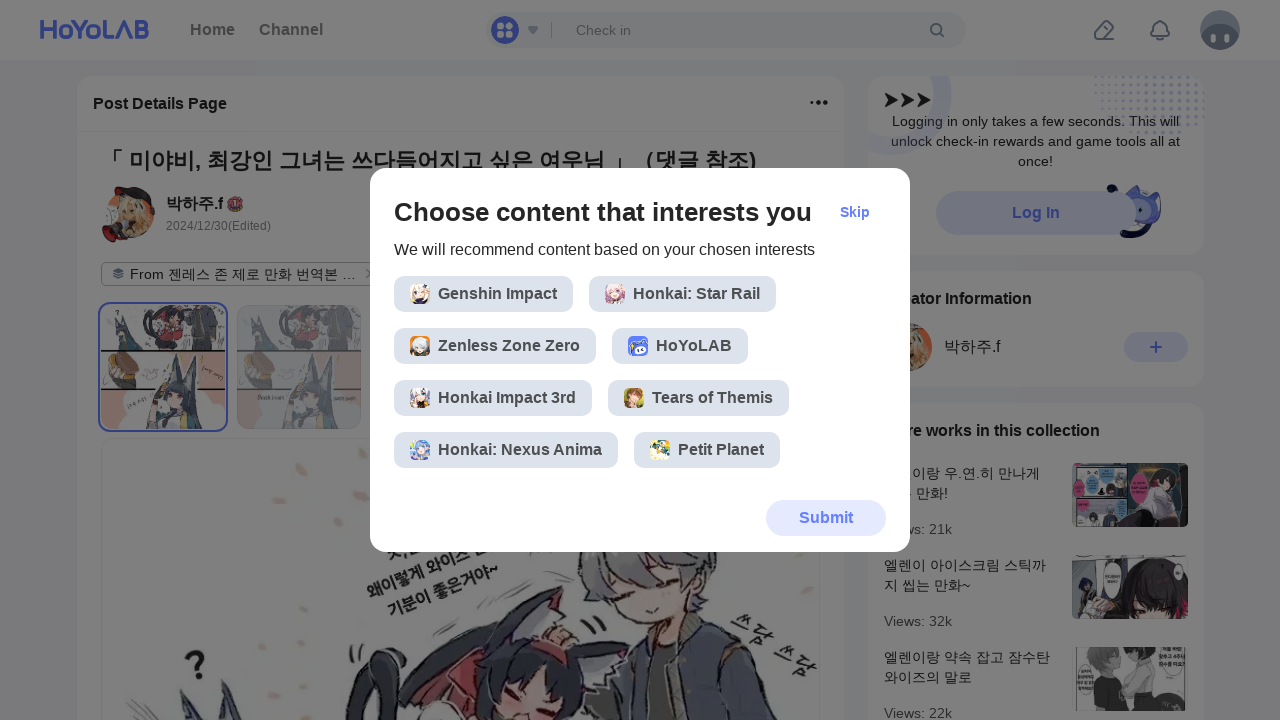

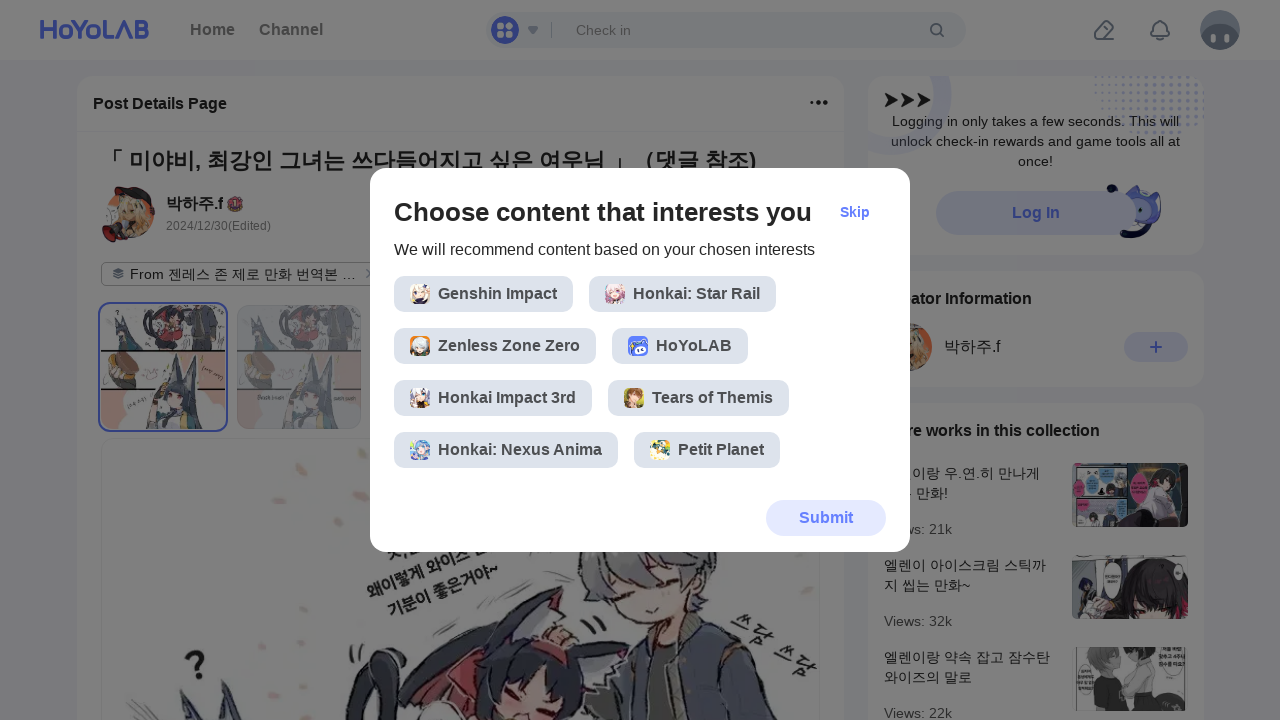